Tests drag and drop functionality on the jQuery UI demo page by dragging an element to a target drop zone within an iframe.

Starting URL: https://jqueryui.com/droppable/

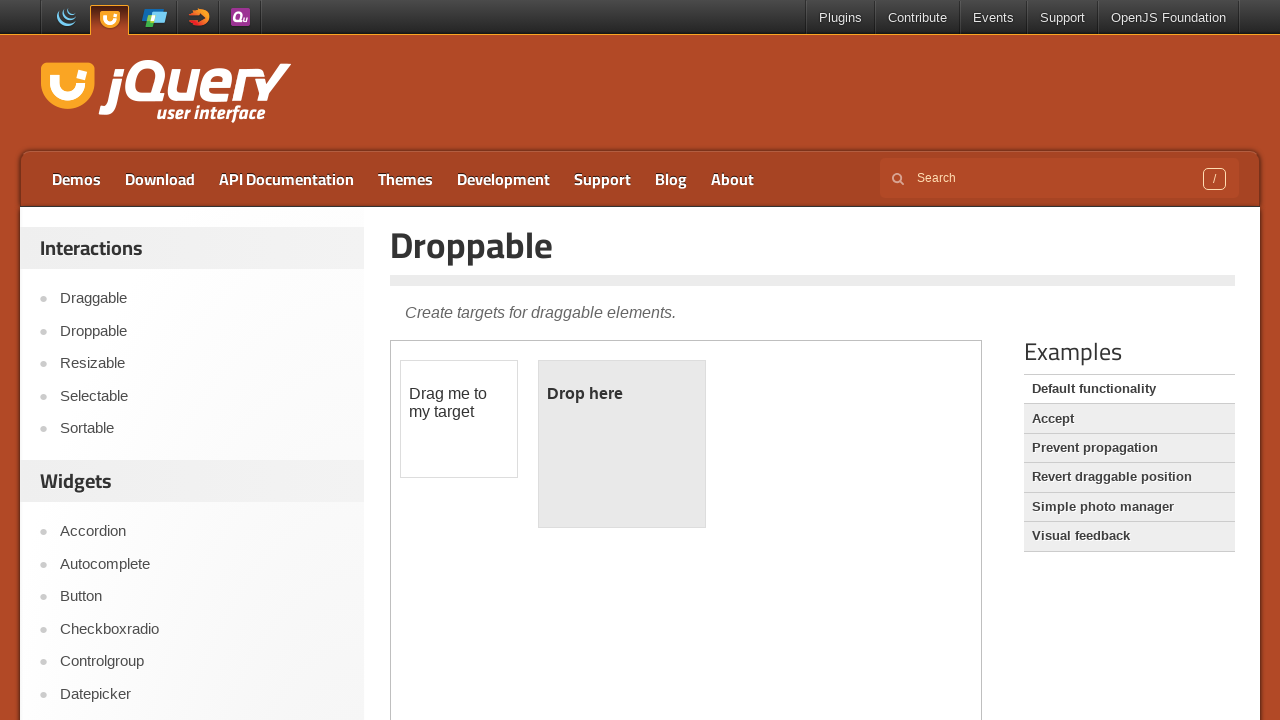

Demo iframe loaded
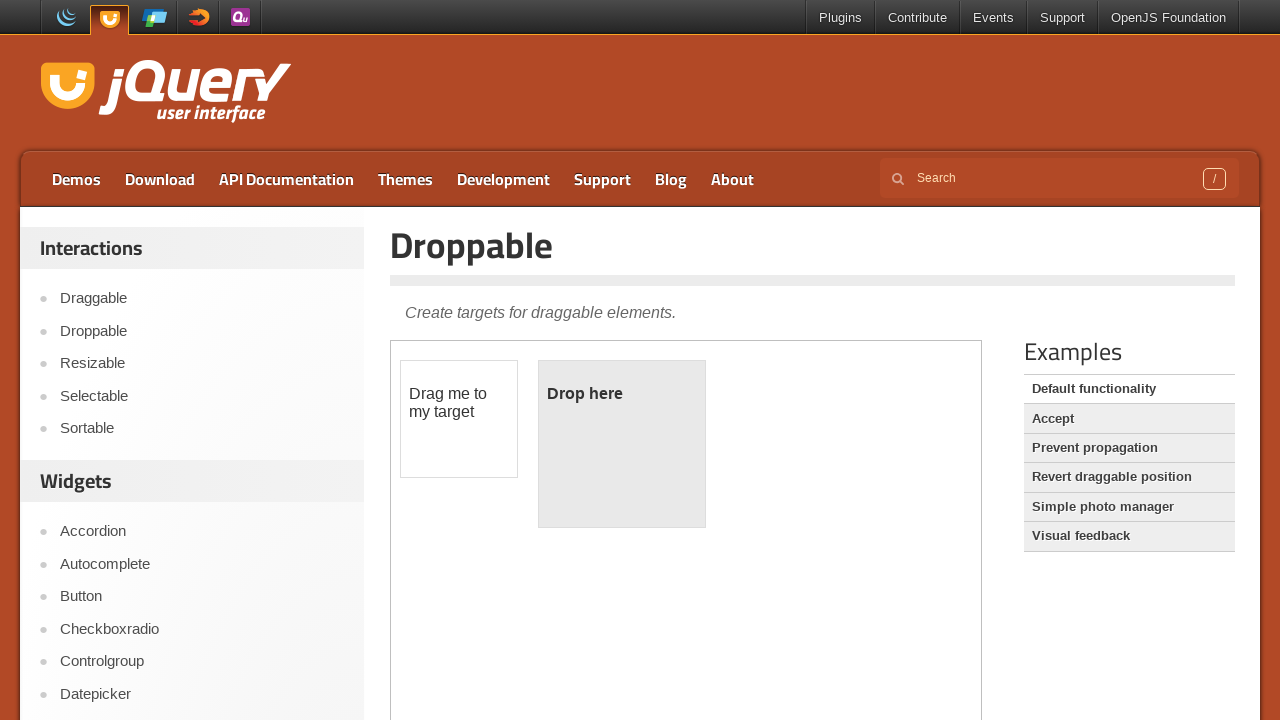

Located drag and drop demo iframe
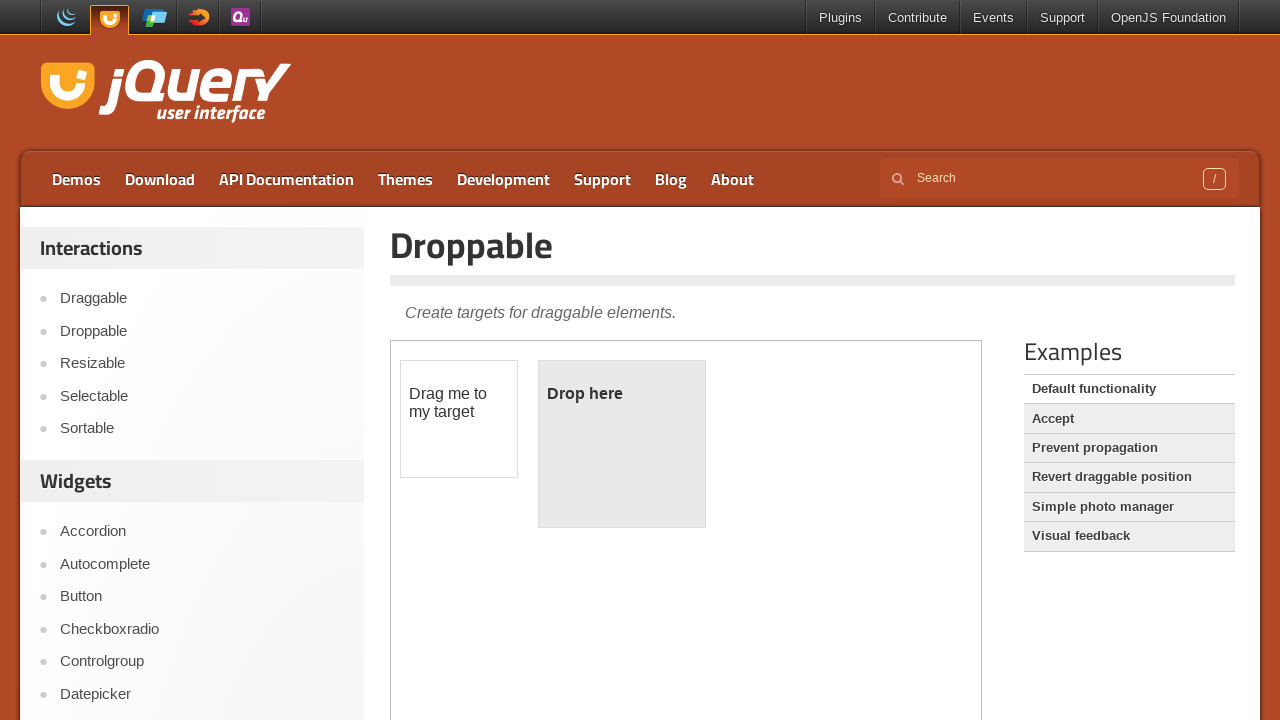

Draggable element is visible
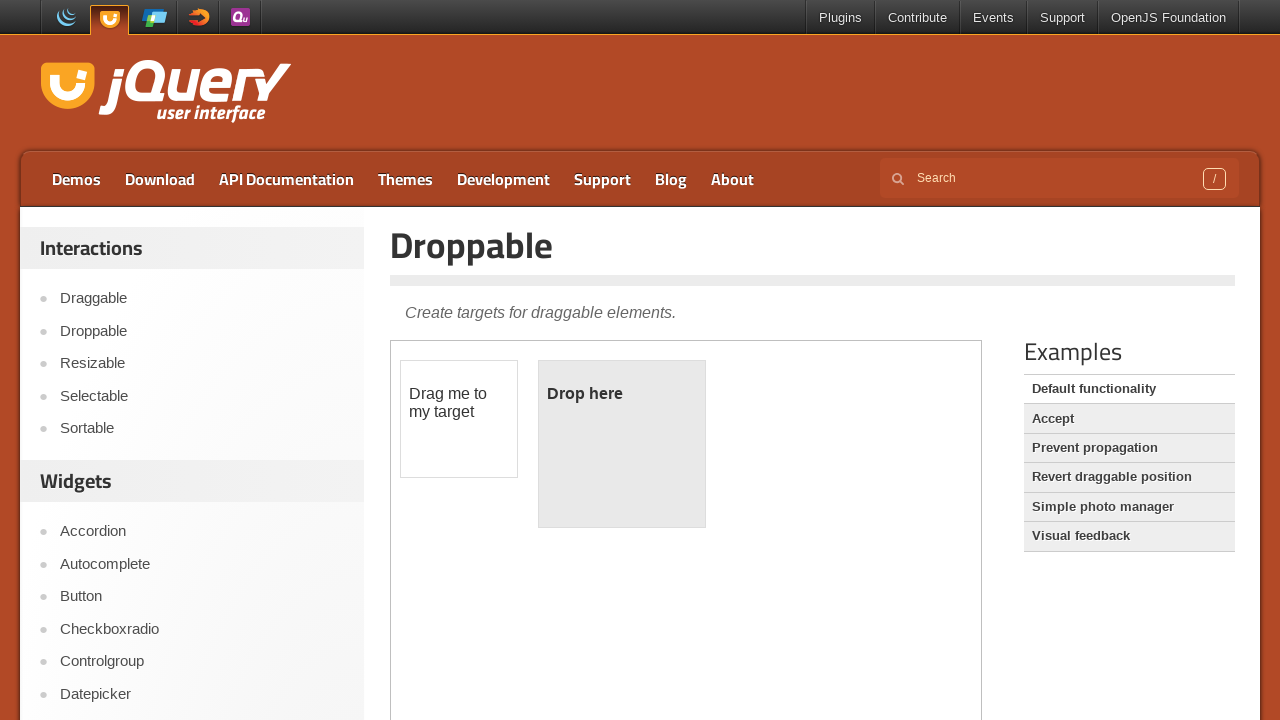

Droppable target element is visible
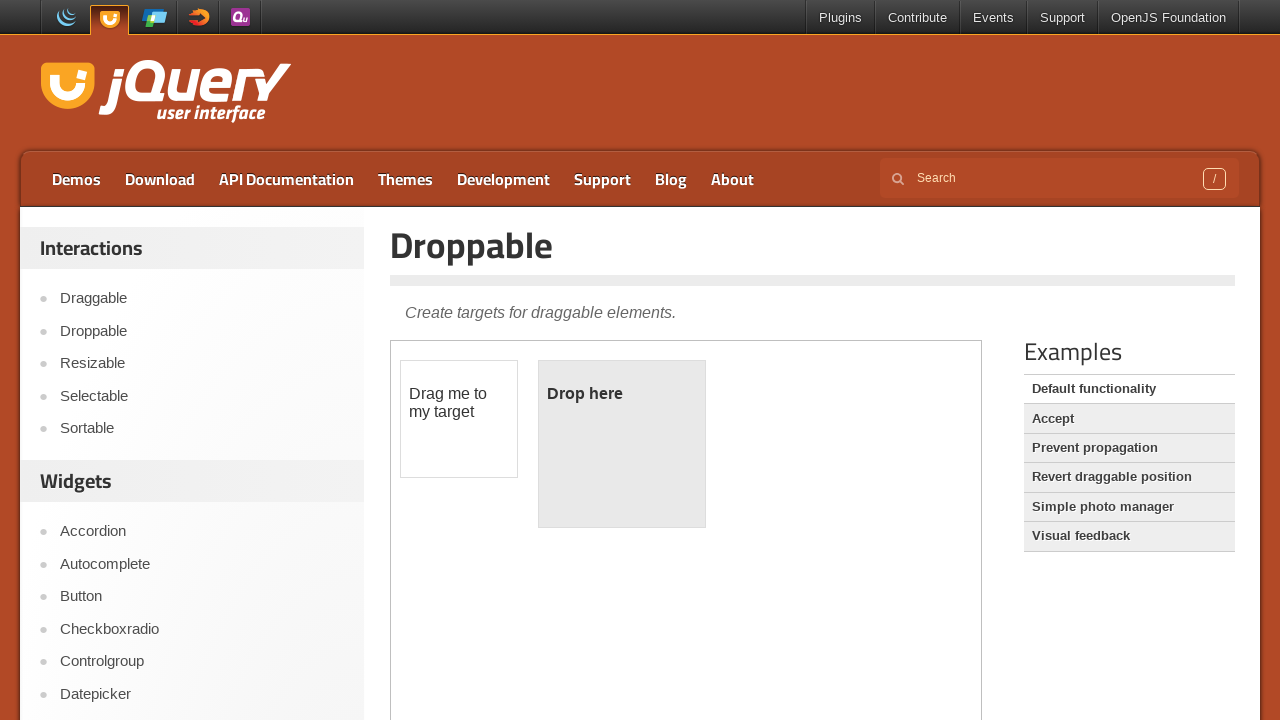

Dragged element to droppable target zone at (622, 444)
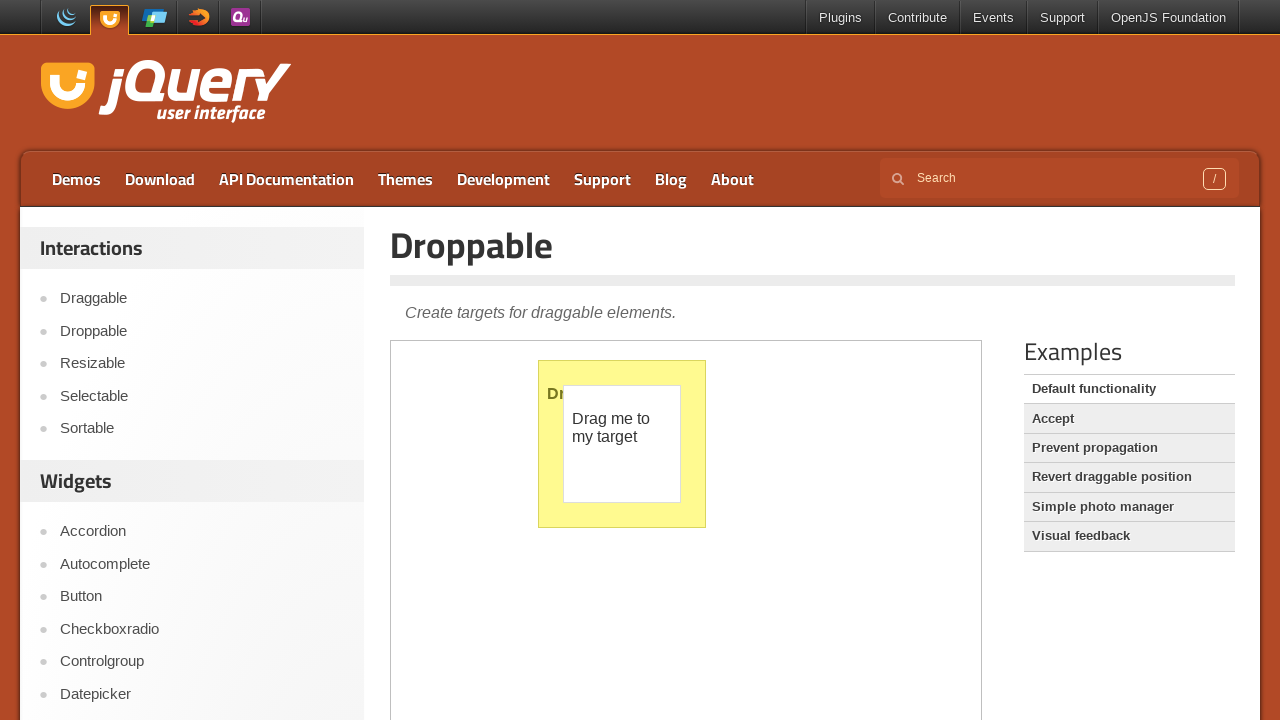

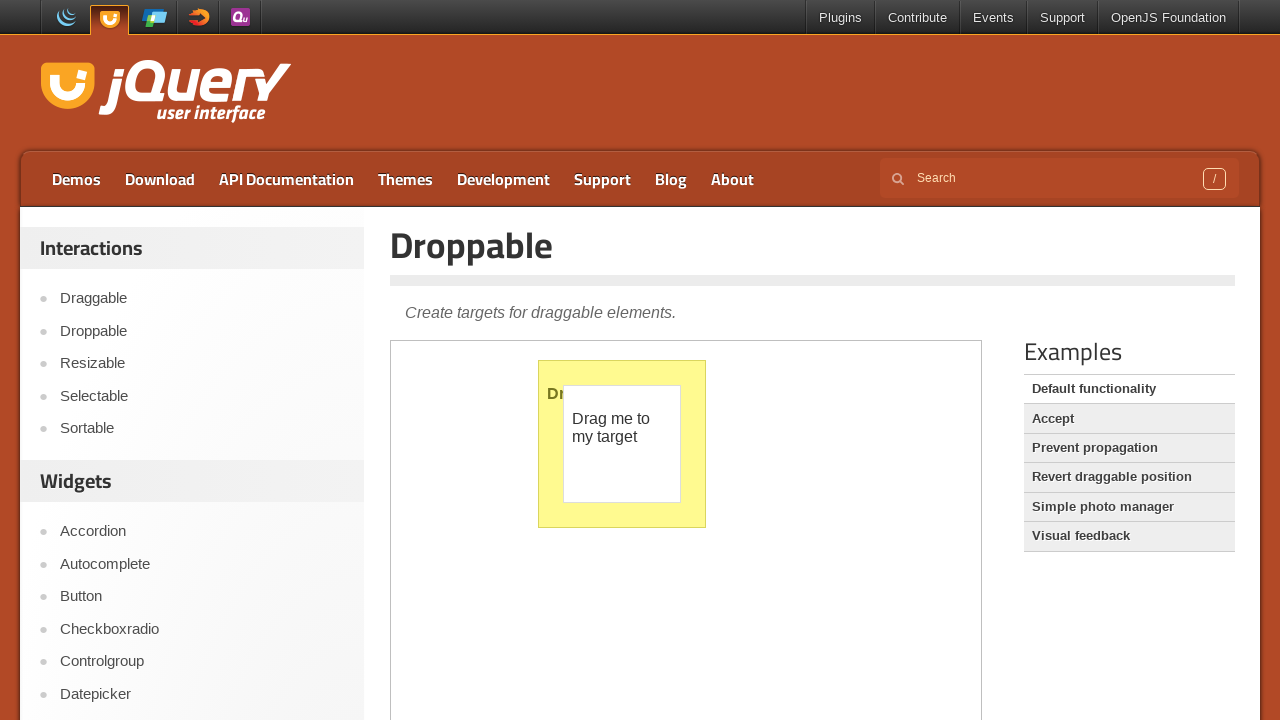